Tests that after a positive result, the button has greenyellow background color

Starting URL: https://filipedpsilva.github.io/demo/counter/

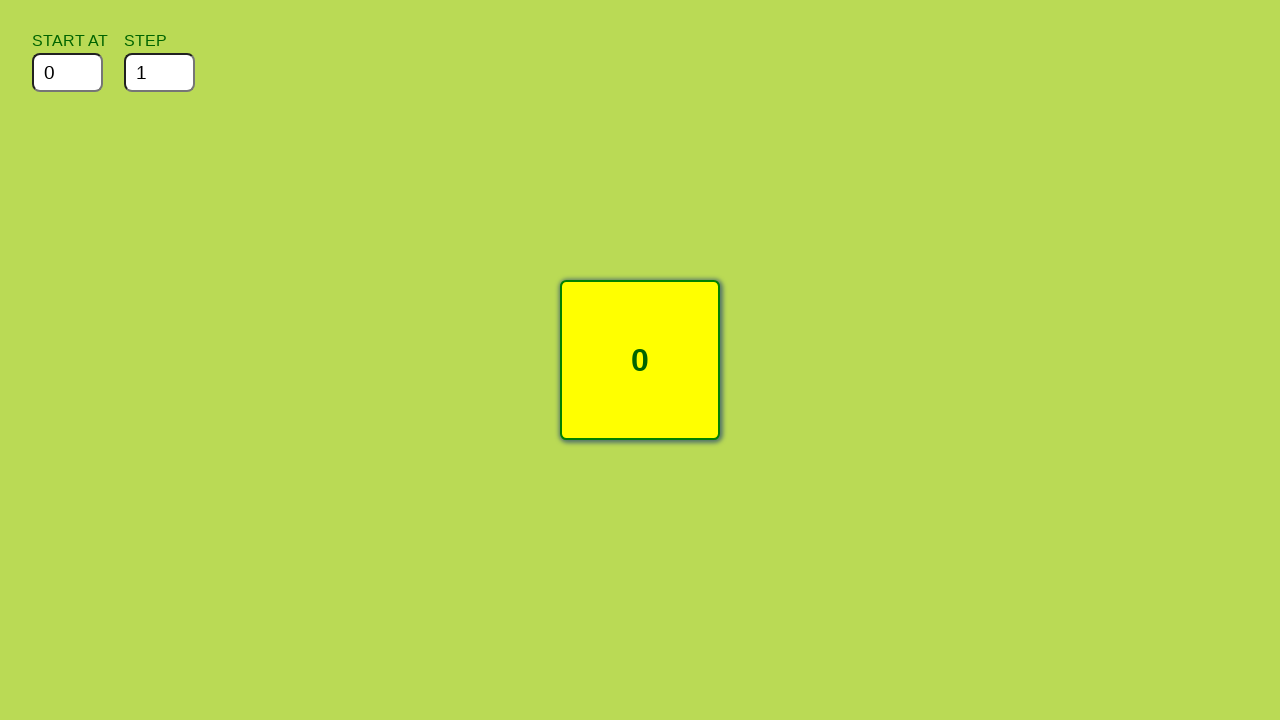

Filled 'Start at' input with '3000' on internal:label="Start at"i
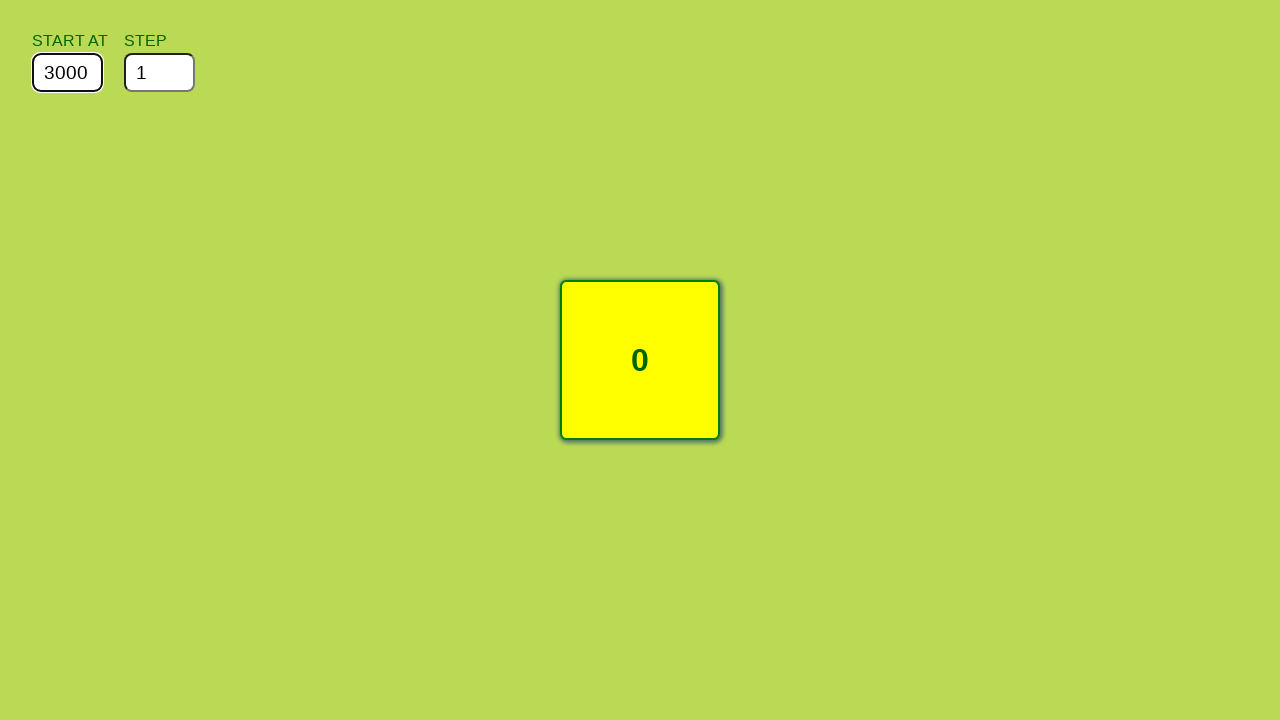

Filled 'Step' input with '-500' on internal:label="Step"i
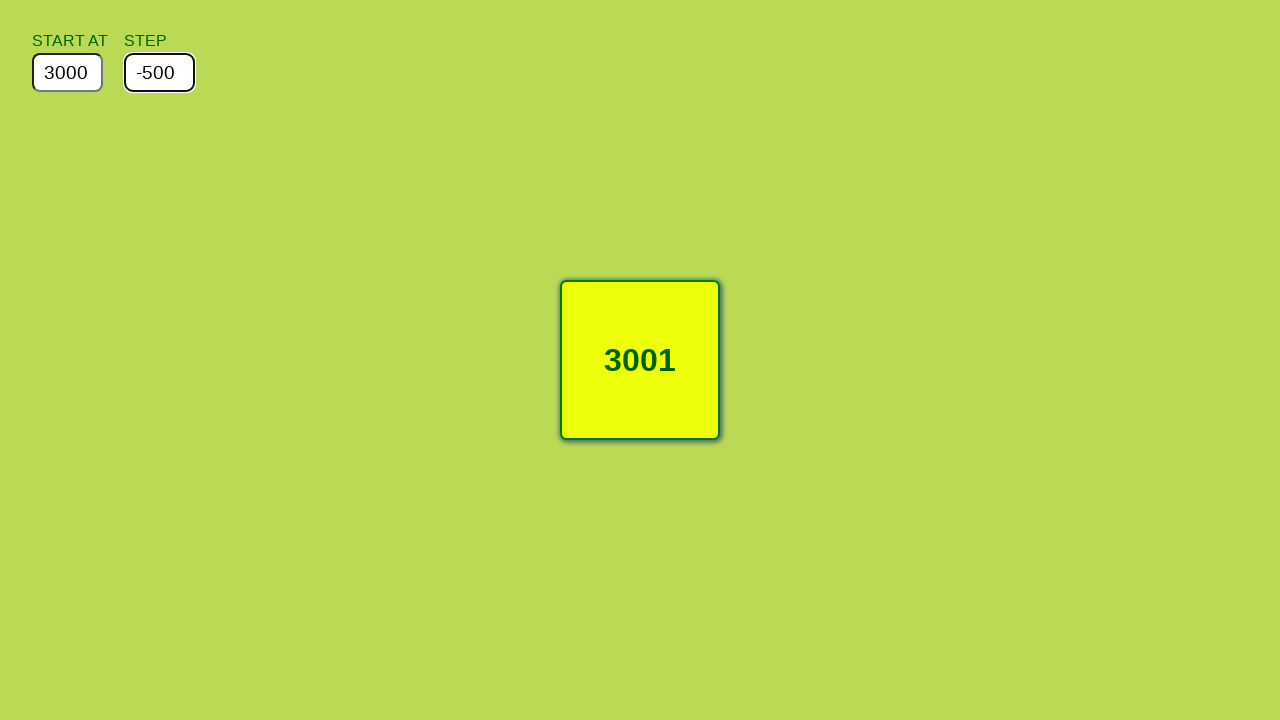

Clicked button with text '0' at (640, 360) on internal:role=button[name="0"i]
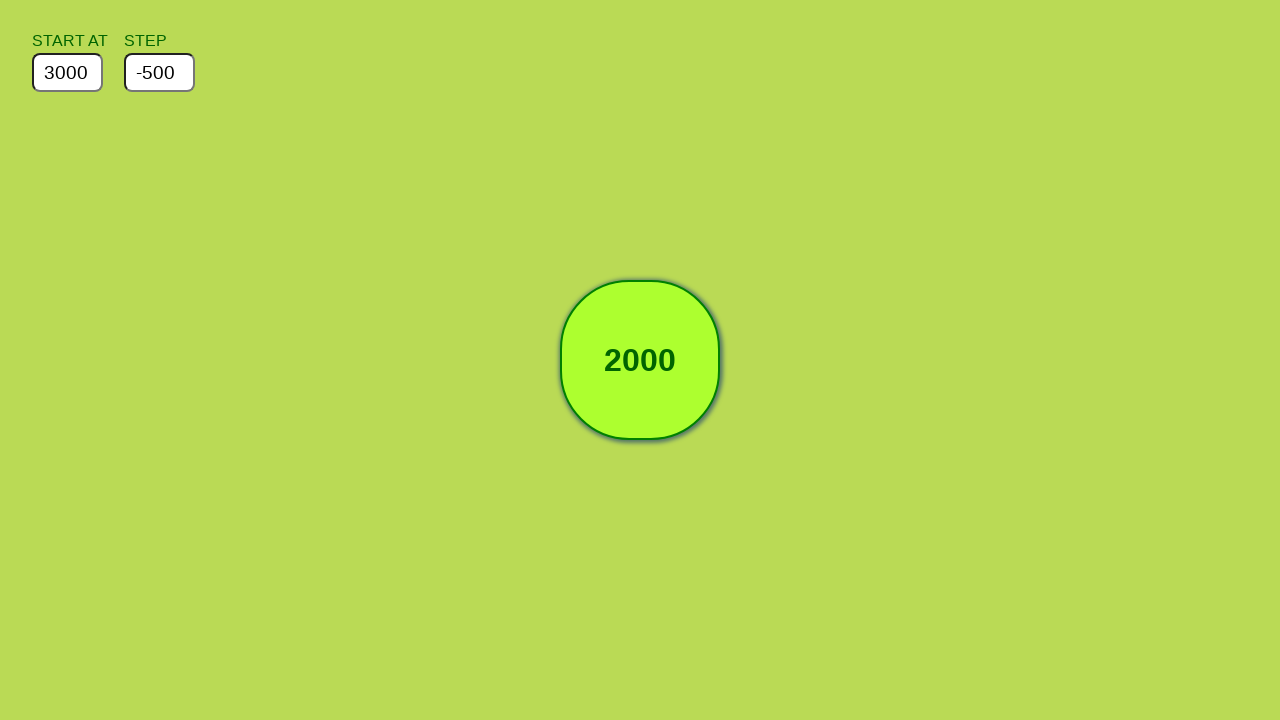

Verified button has greenyellow background color (rgb(173, 255, 47))
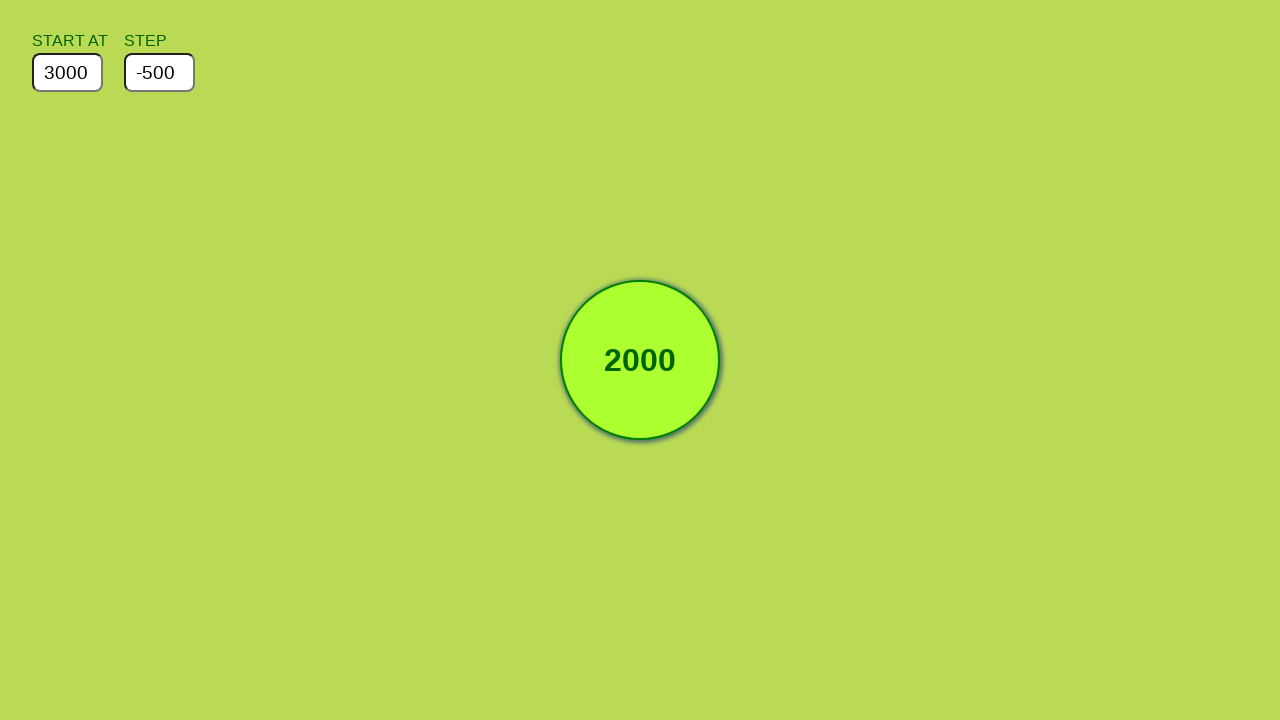

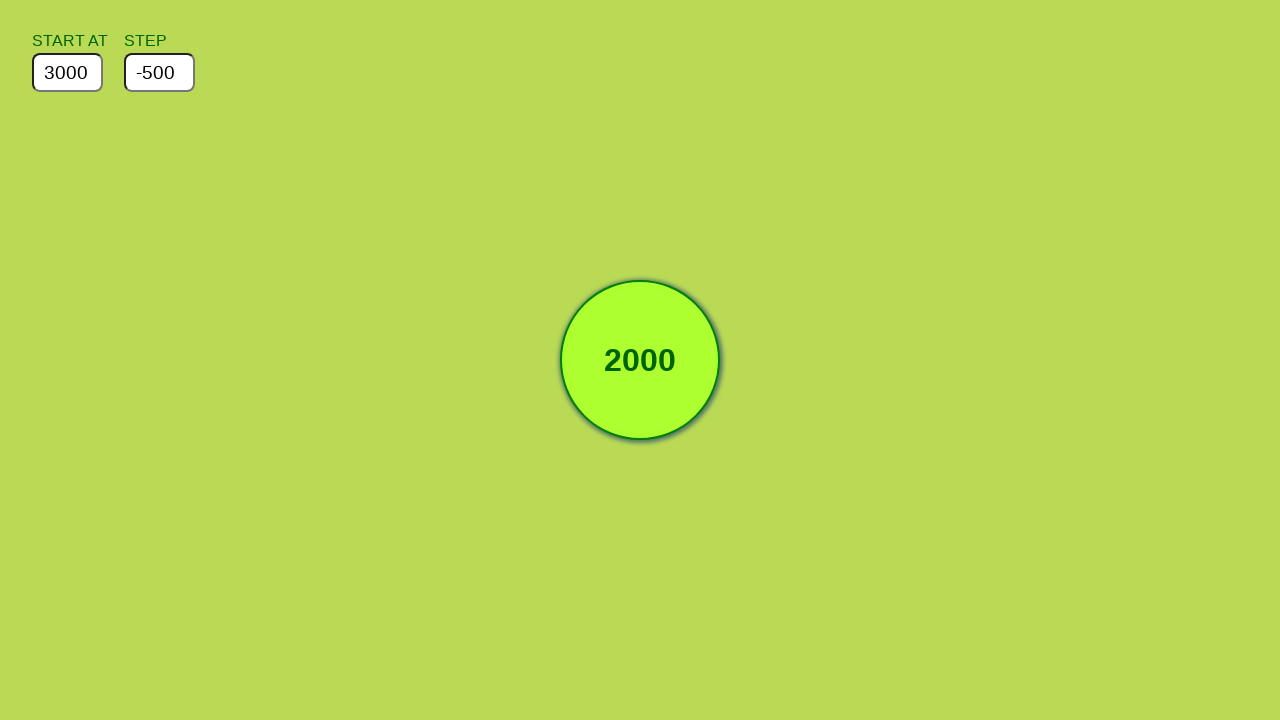